Tests opening a dropdown menu and clicking the first dropdown link

Starting URL: https://formy-project.herokuapp.com/buttons

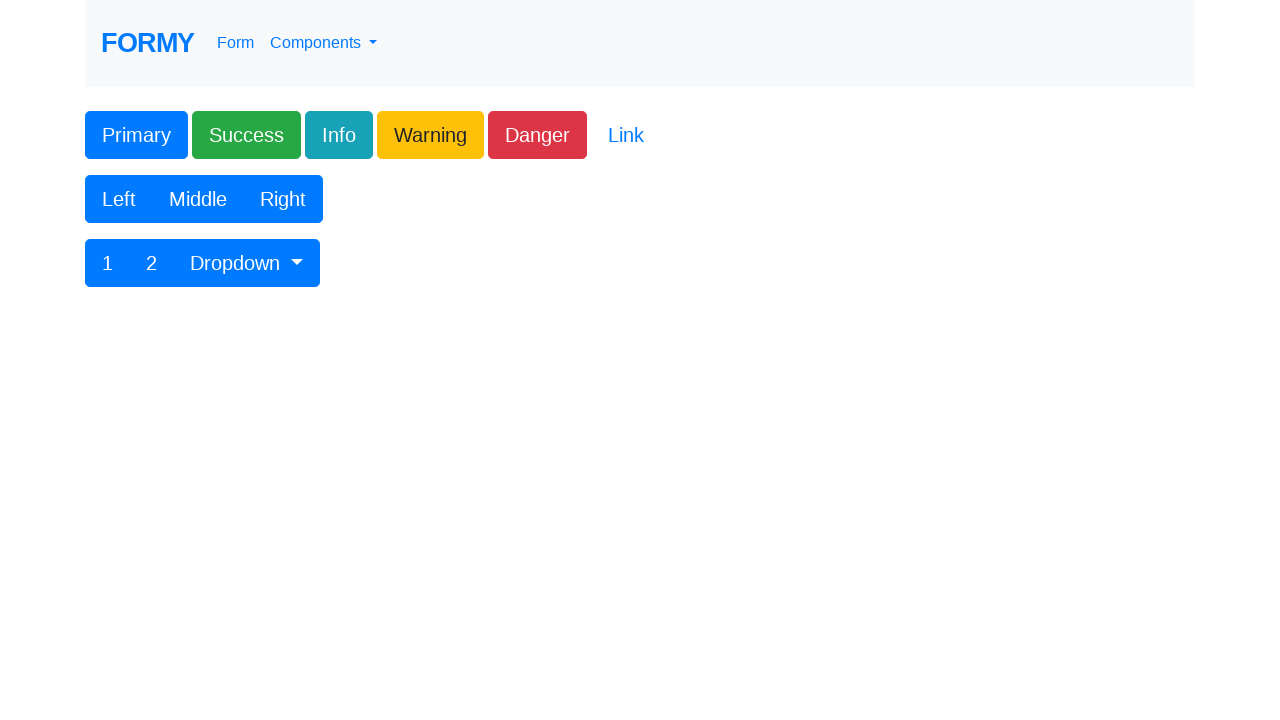

Clicked dropdown toggle button at (247, 263) on #btnGroupDrop1
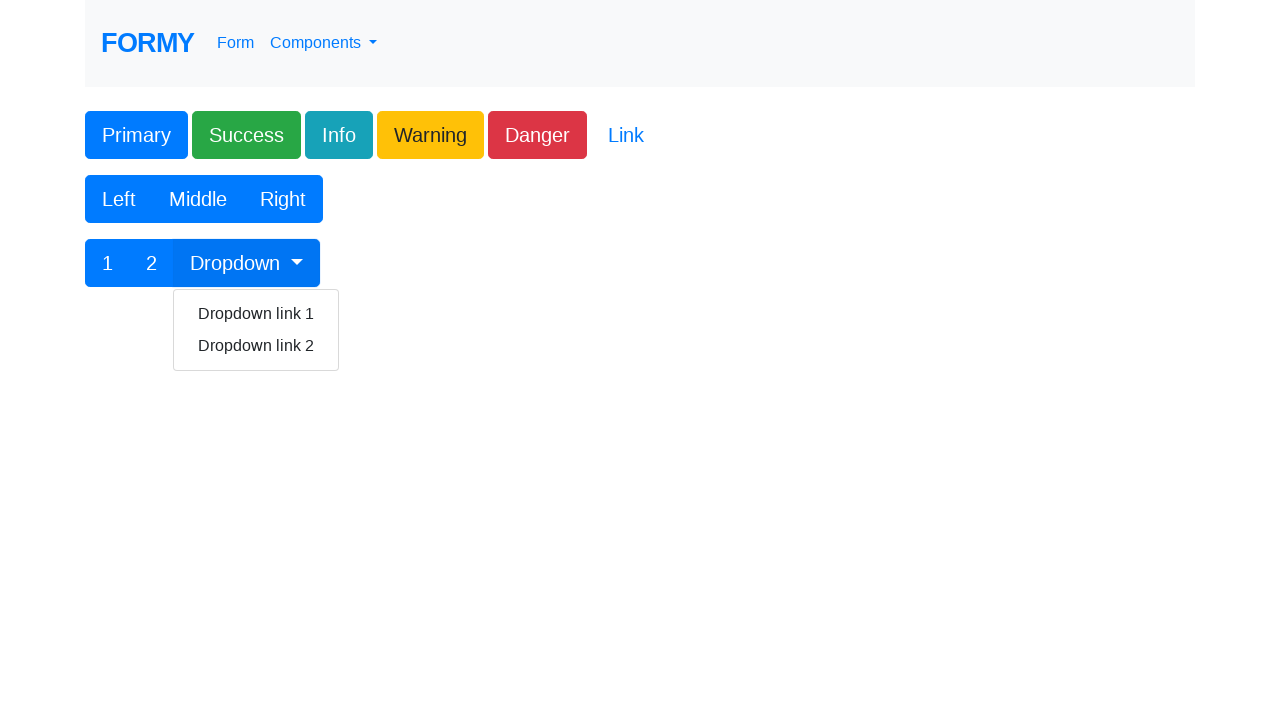

Clicked first dropdown link at (256, 314) on xpath=//a[text()='Dropdown link 1']
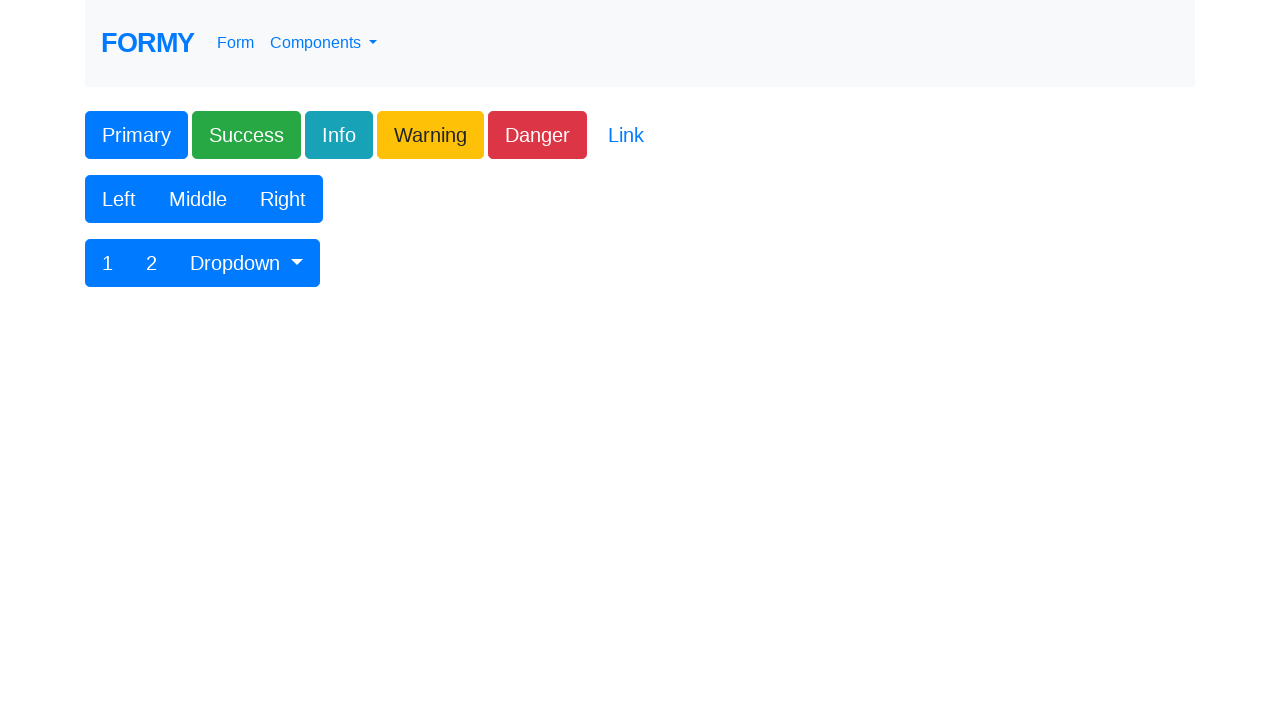

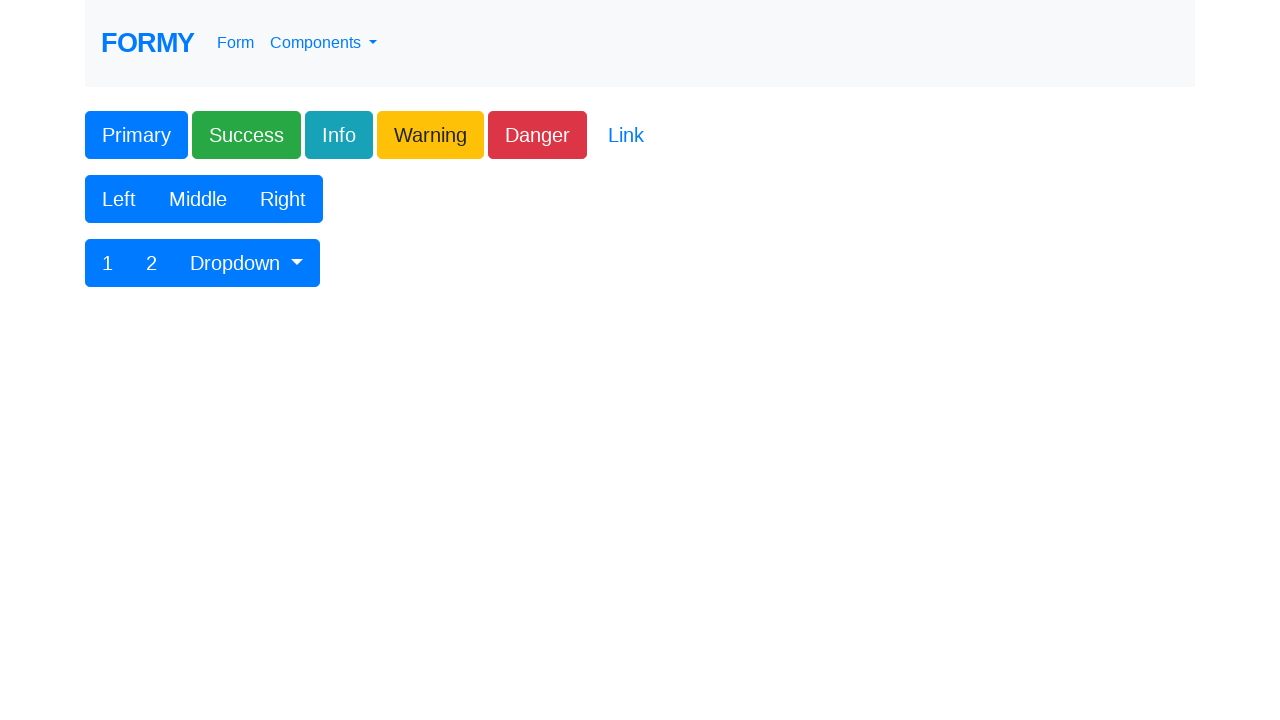